Tests JavaScript alert acceptance by clicking a button that triggers an alert, accepting the alert by clicking OK, and verifying the result message displays correctly.

Starting URL: https://testcenter.techproeducation.com/index.php?page=javascript-alerts

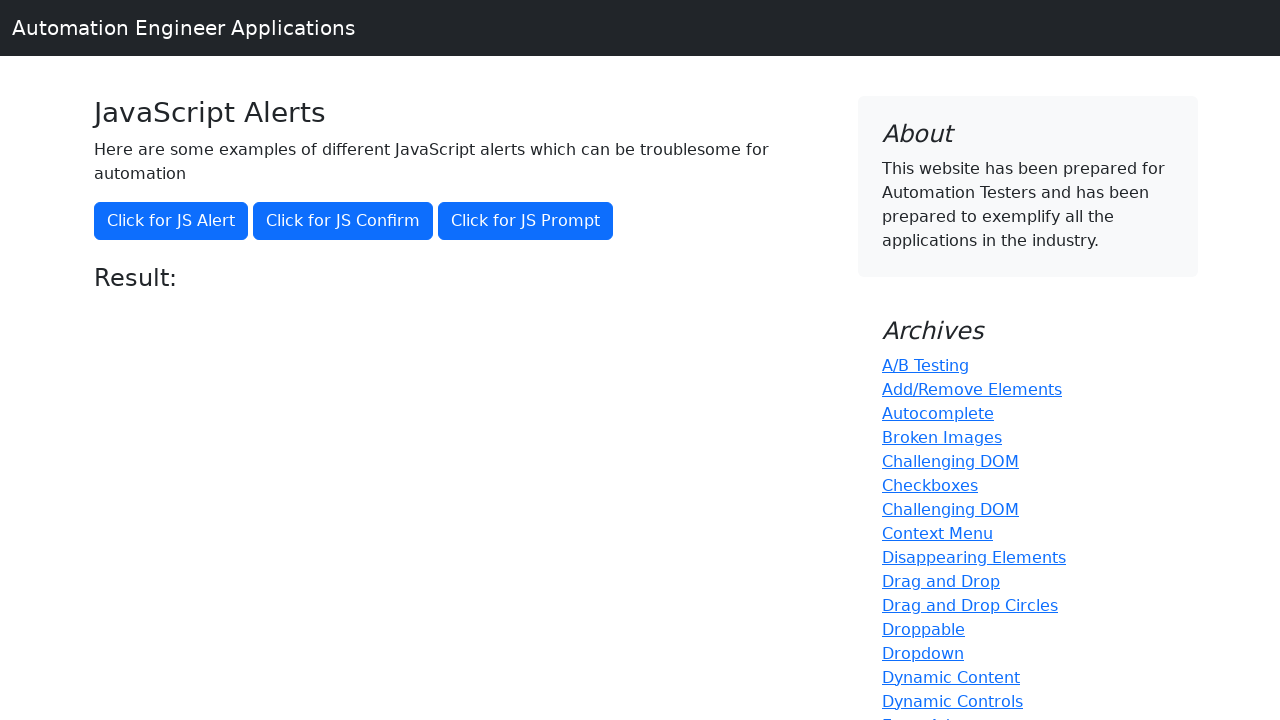

Clicked the 'Click for JS Alert' button to trigger JavaScript alert at (171, 221) on xpath=//*[text()='Click for JS Alert']
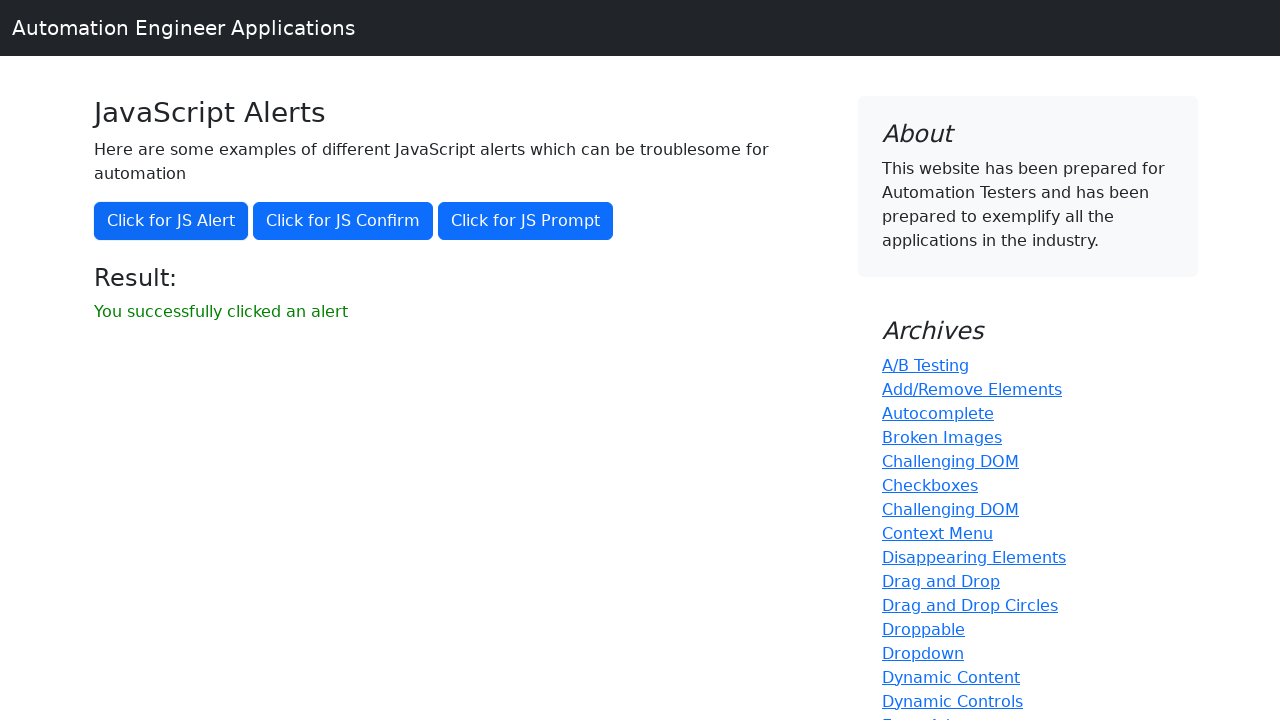

Set up dialog handler to accept the alert
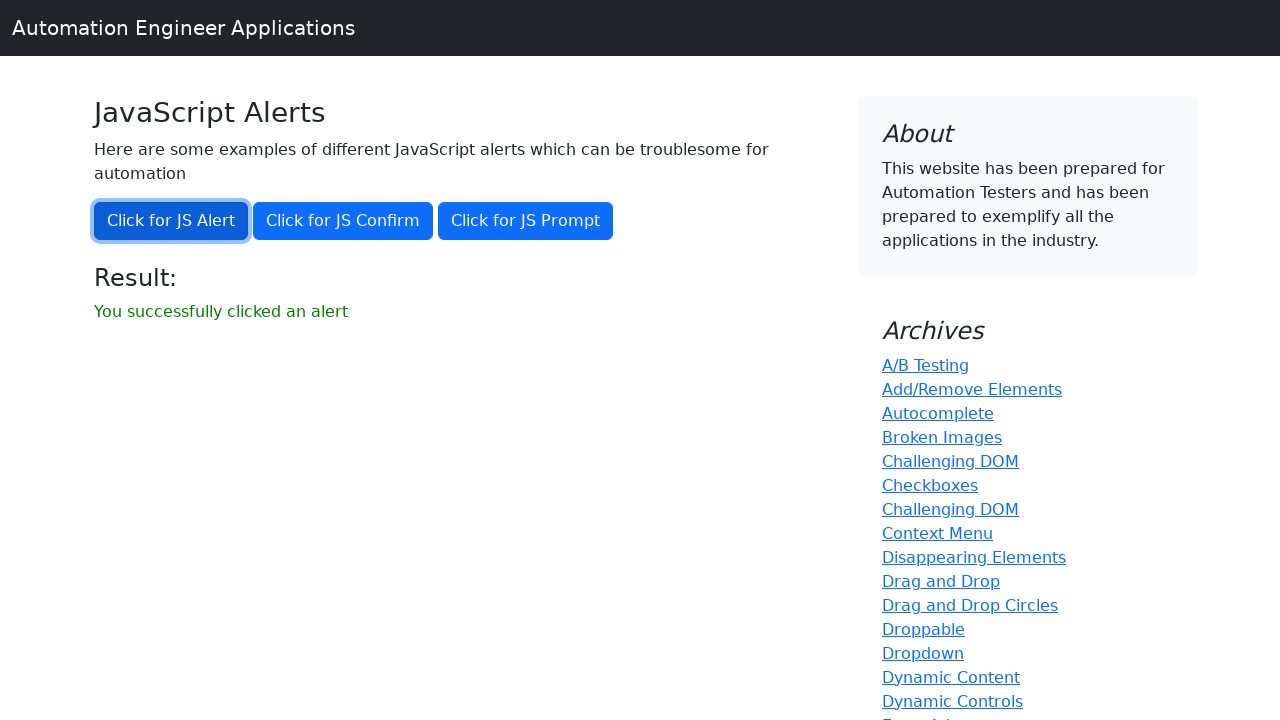

Waited for result message element to load
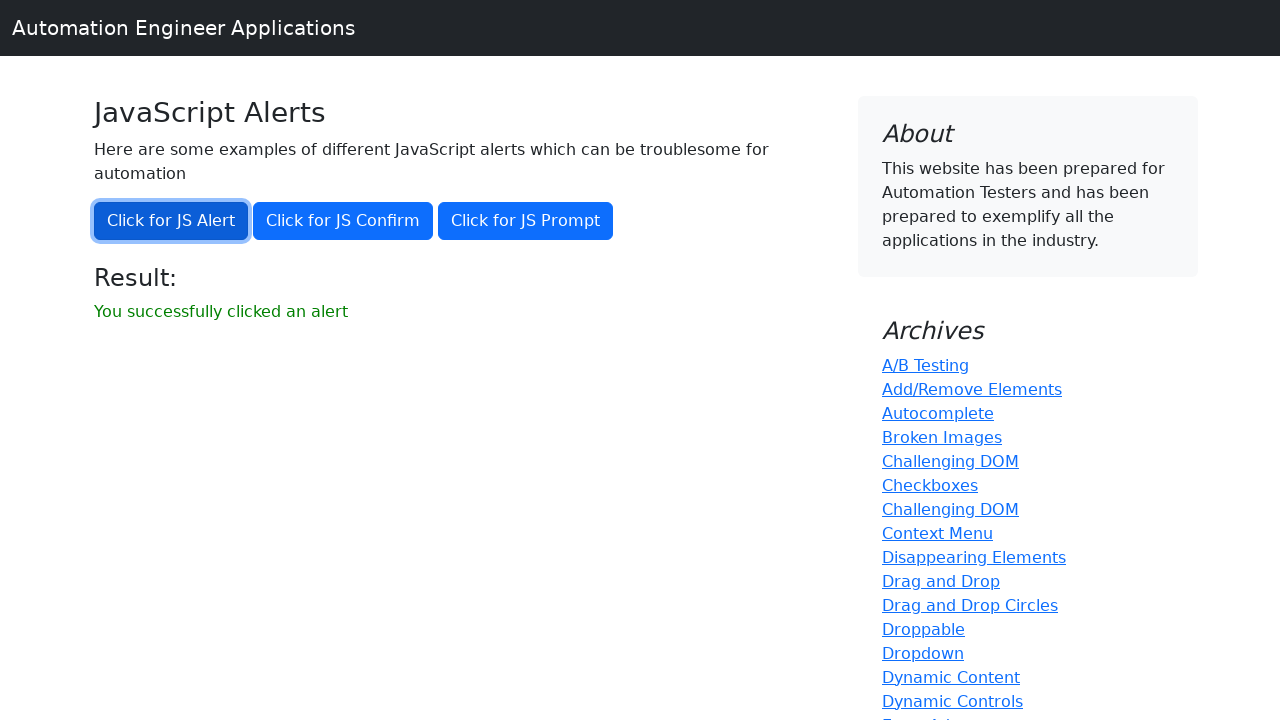

Retrieved result message text content
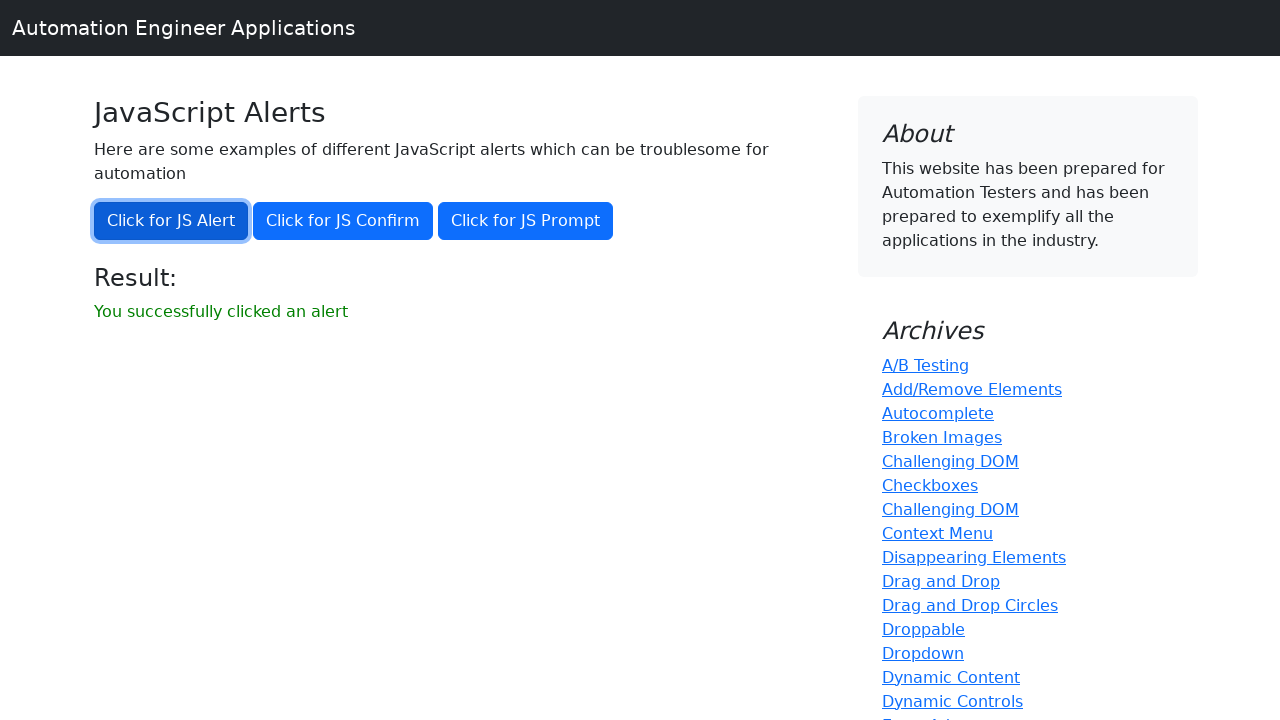

Verified result message displays 'You successfully clicked an alert'
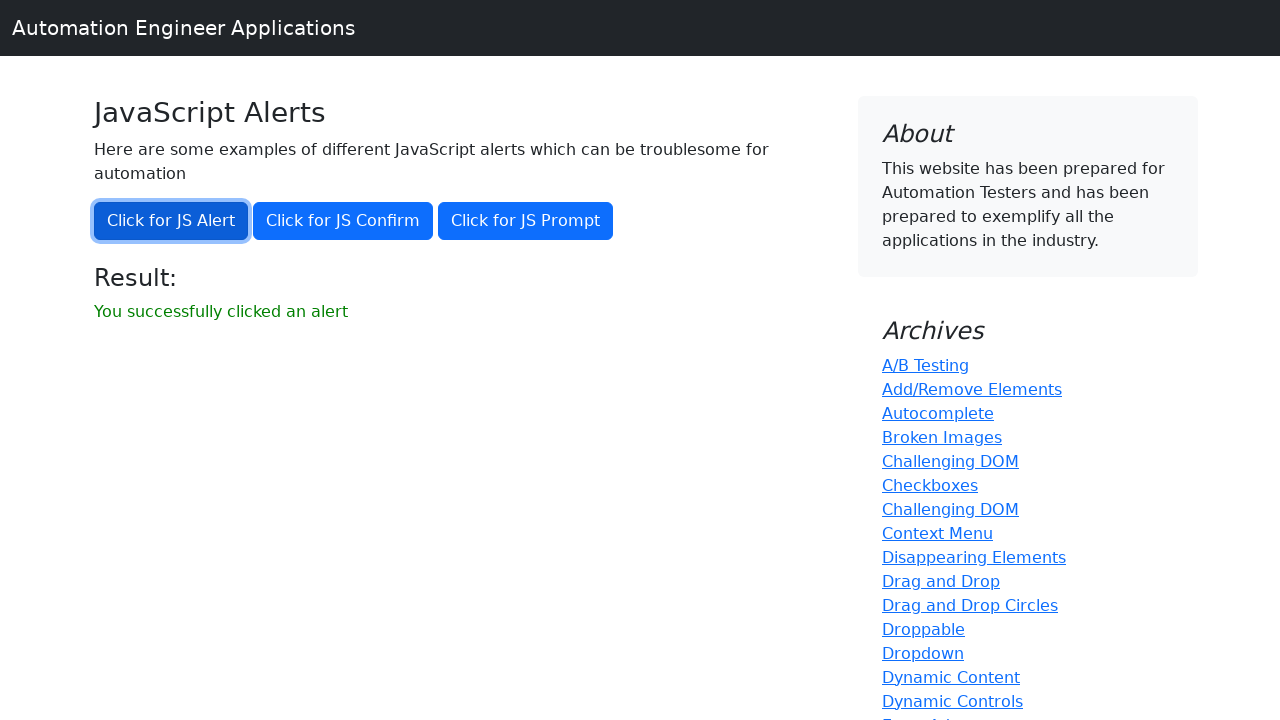

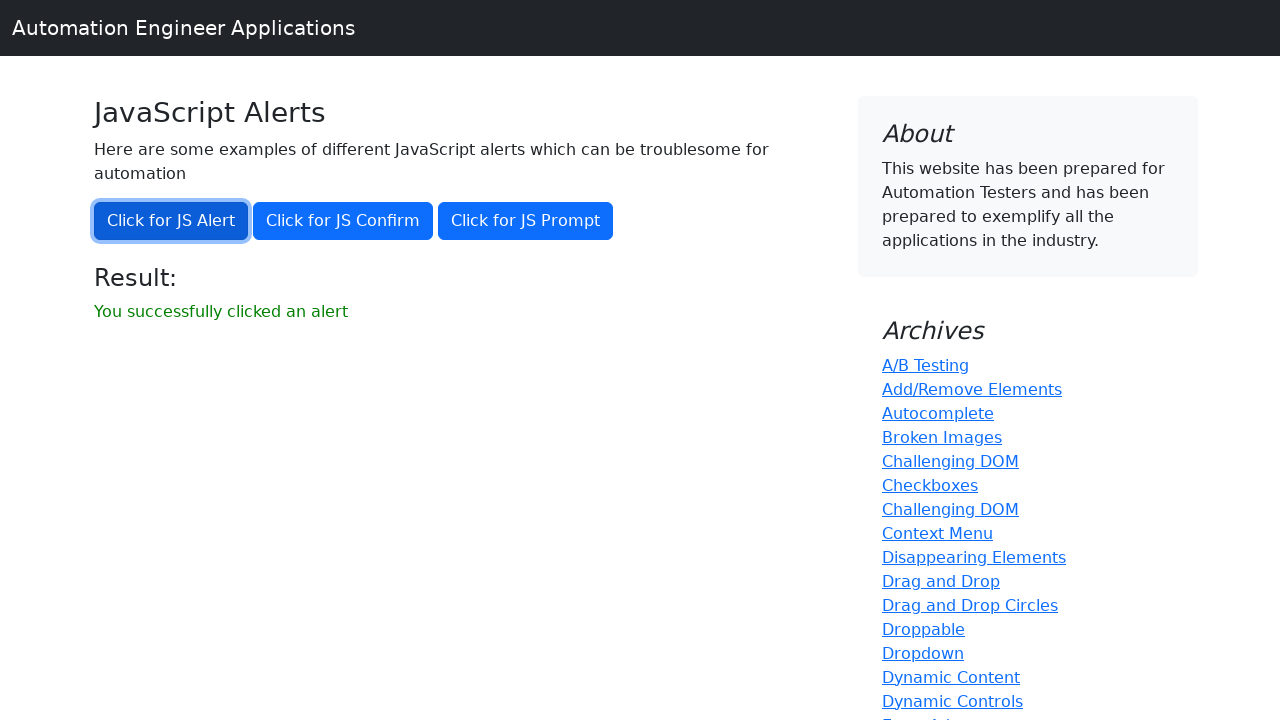